Tests browser navigation commands (back, forward, refresh) and window switching after clicking on a banner that opens a new window

Starting URL: https://demoqa.com/

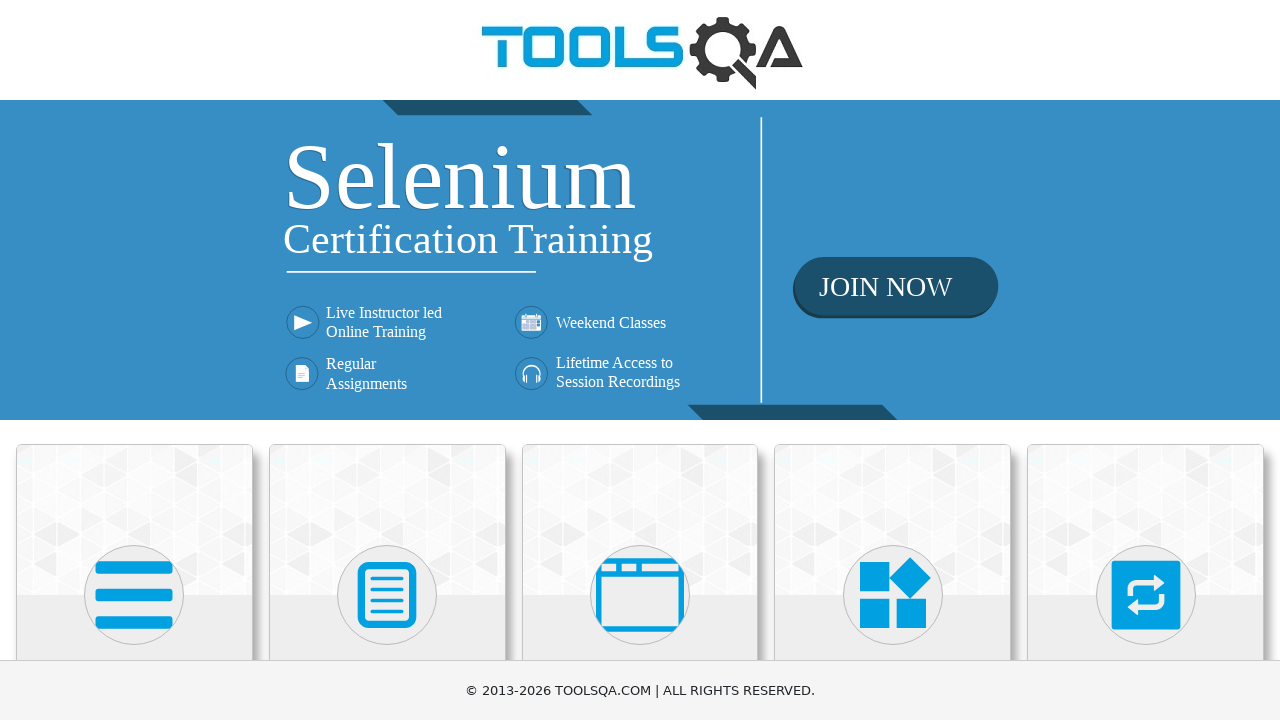

Stored reference to current page/window
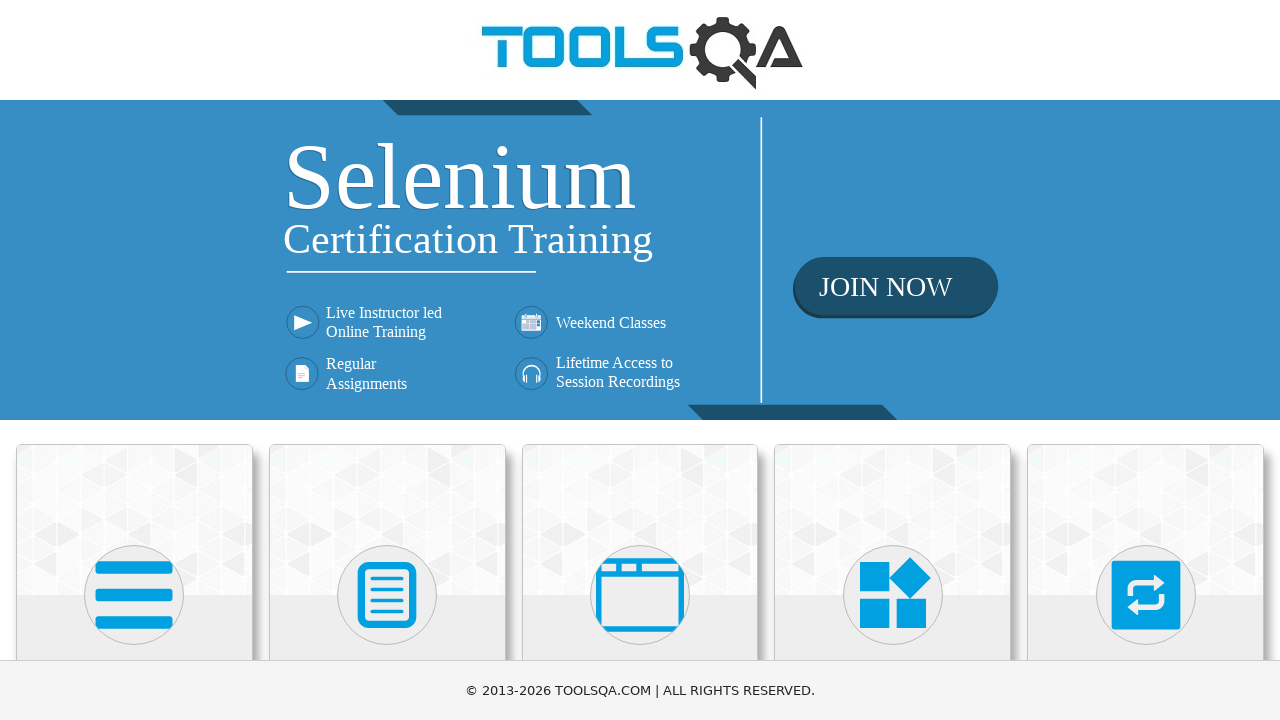

Clicked banner image to open new window/tab at (640, 260) on .banner-image
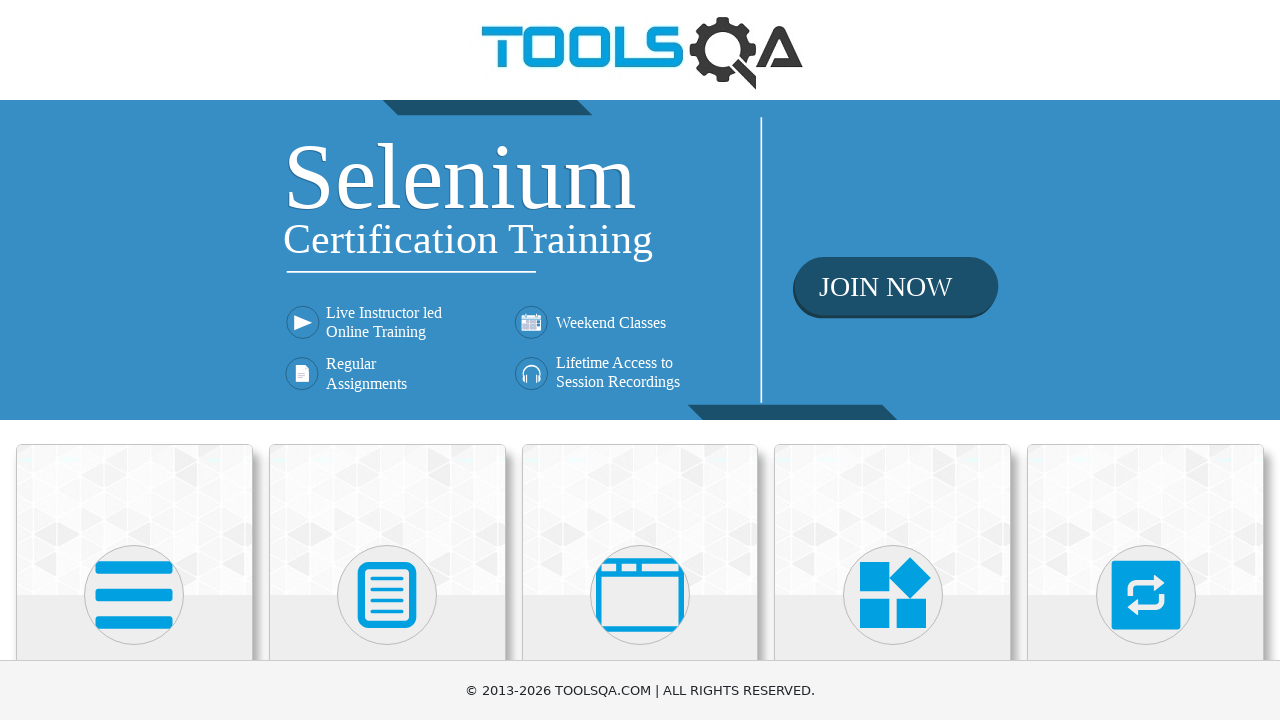

New window/tab opened and detected
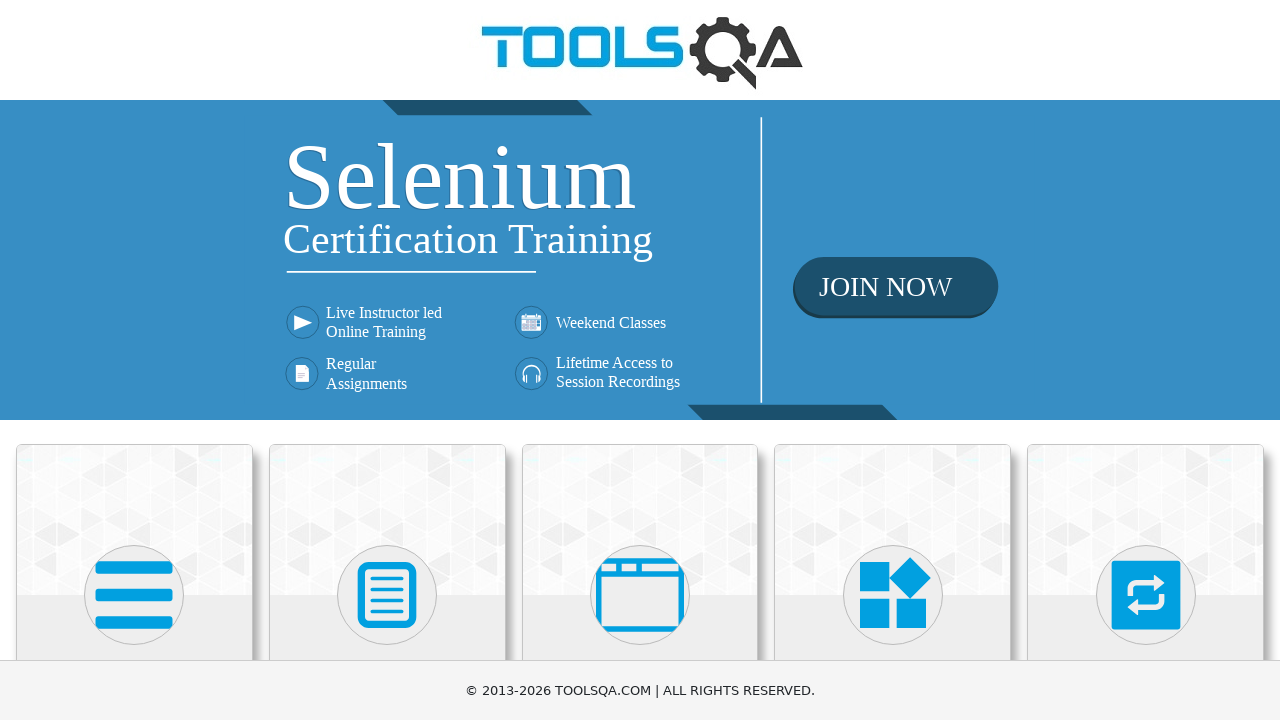

Retrieved list of all open pages/tabs
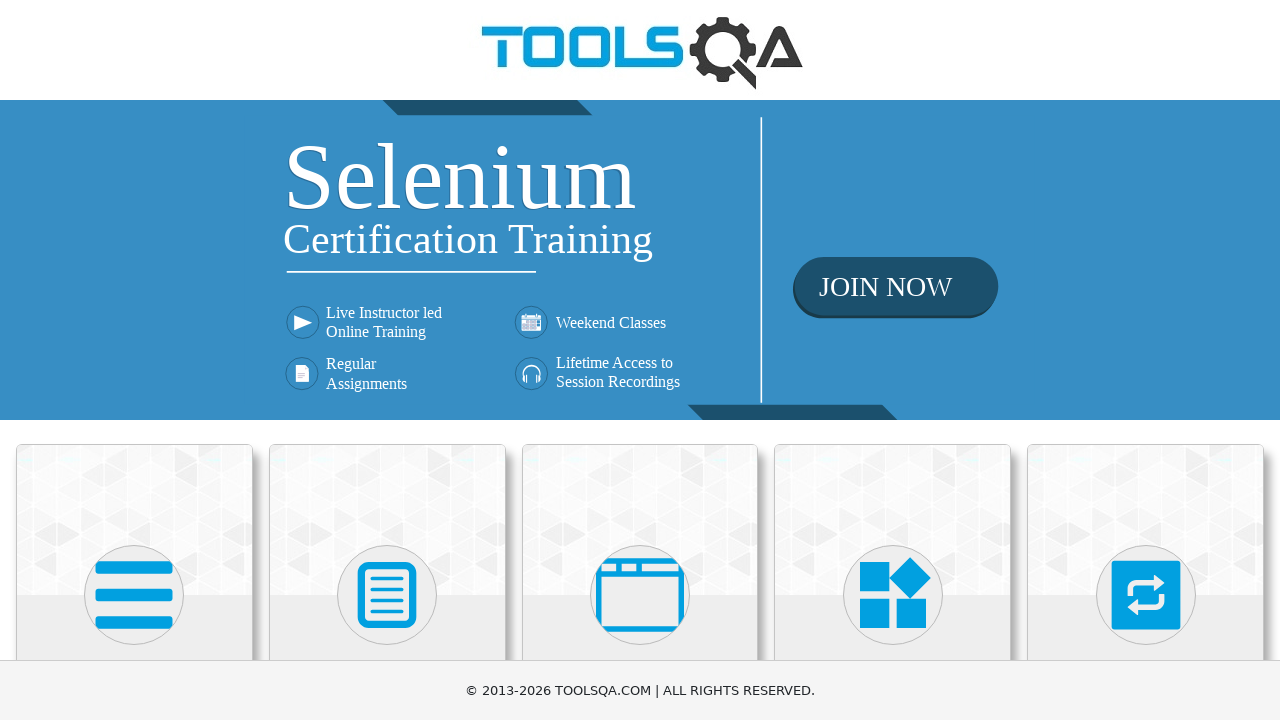

Identified and switched to new page/tab
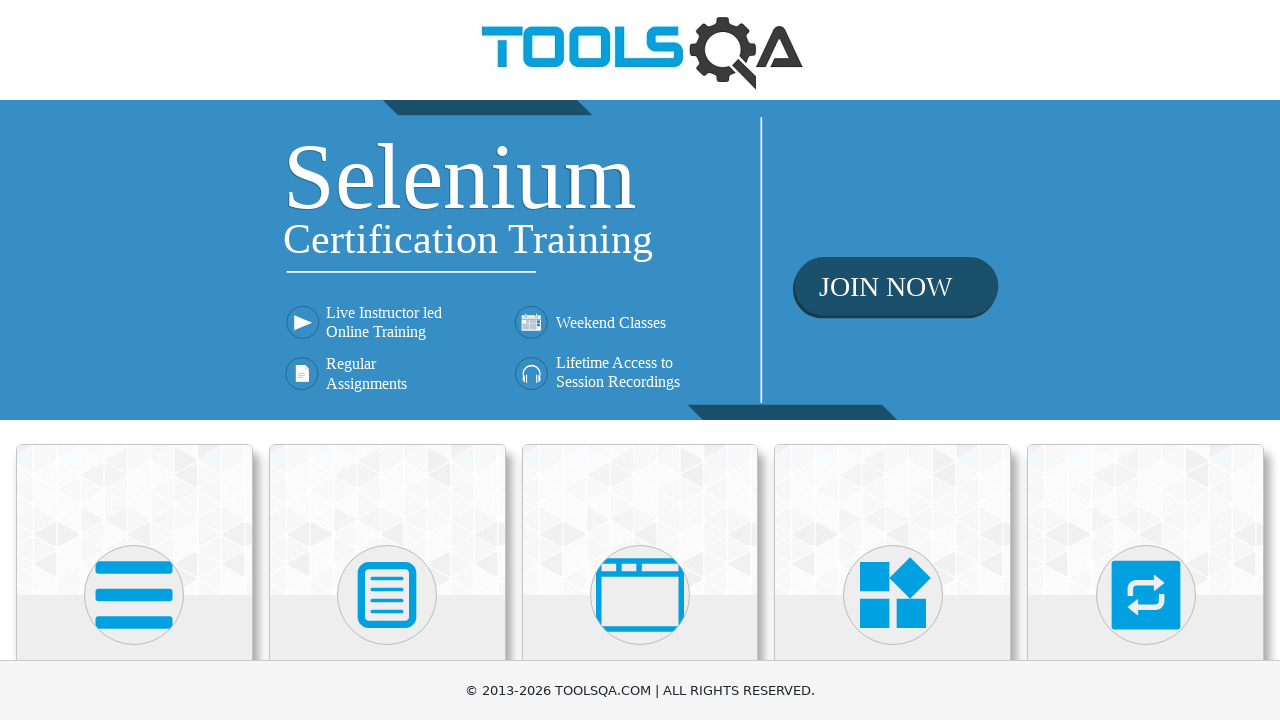

Navigated back in new page using browser back command
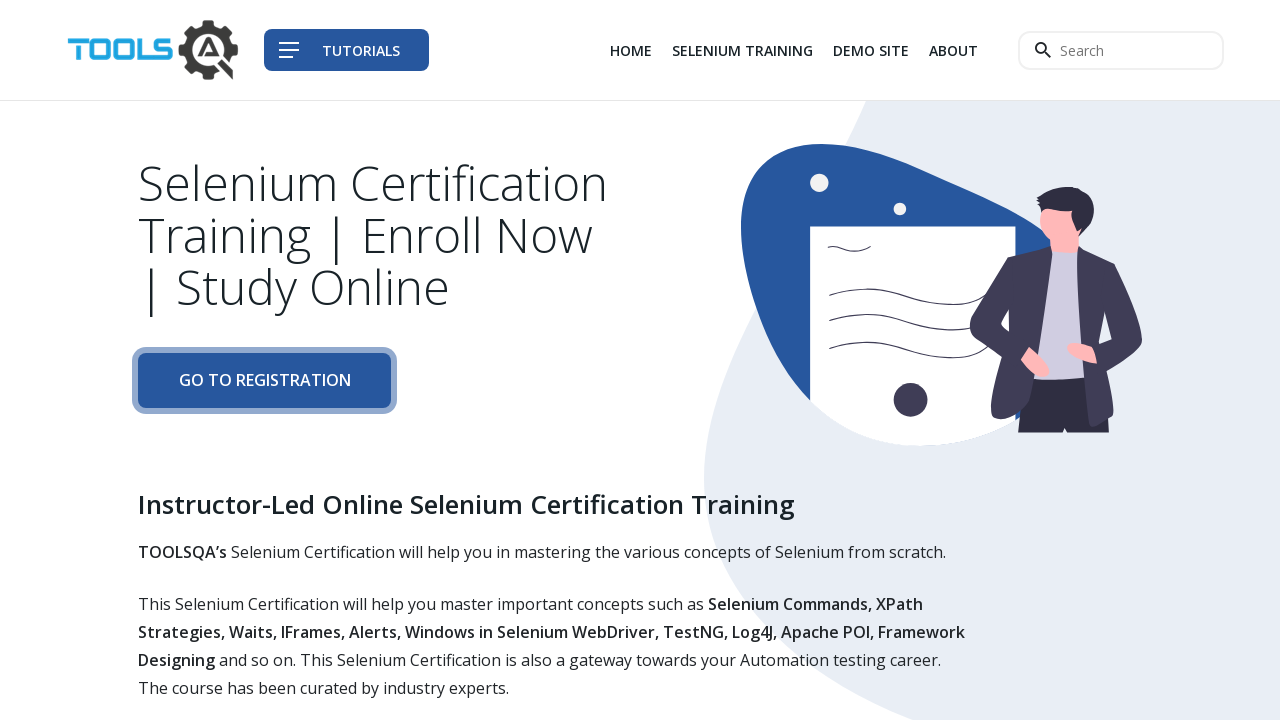

Navigated forward in new page using browser forward command
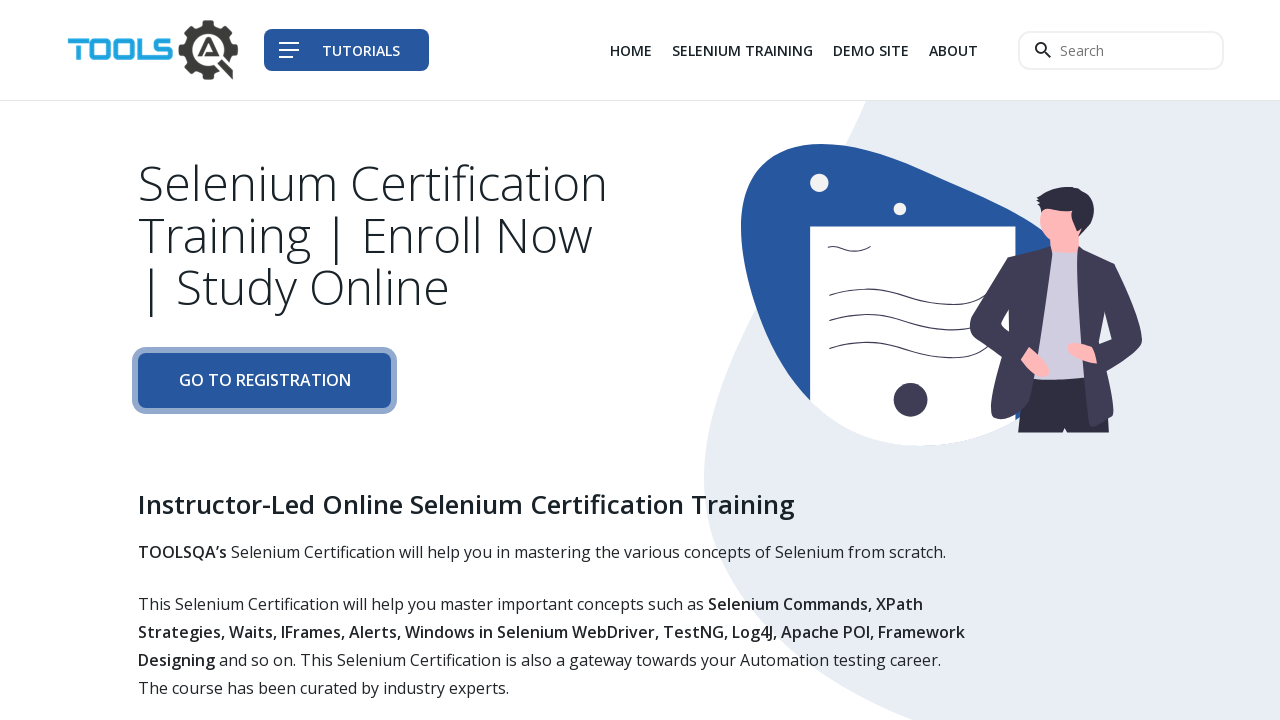

Switched back to original page/window
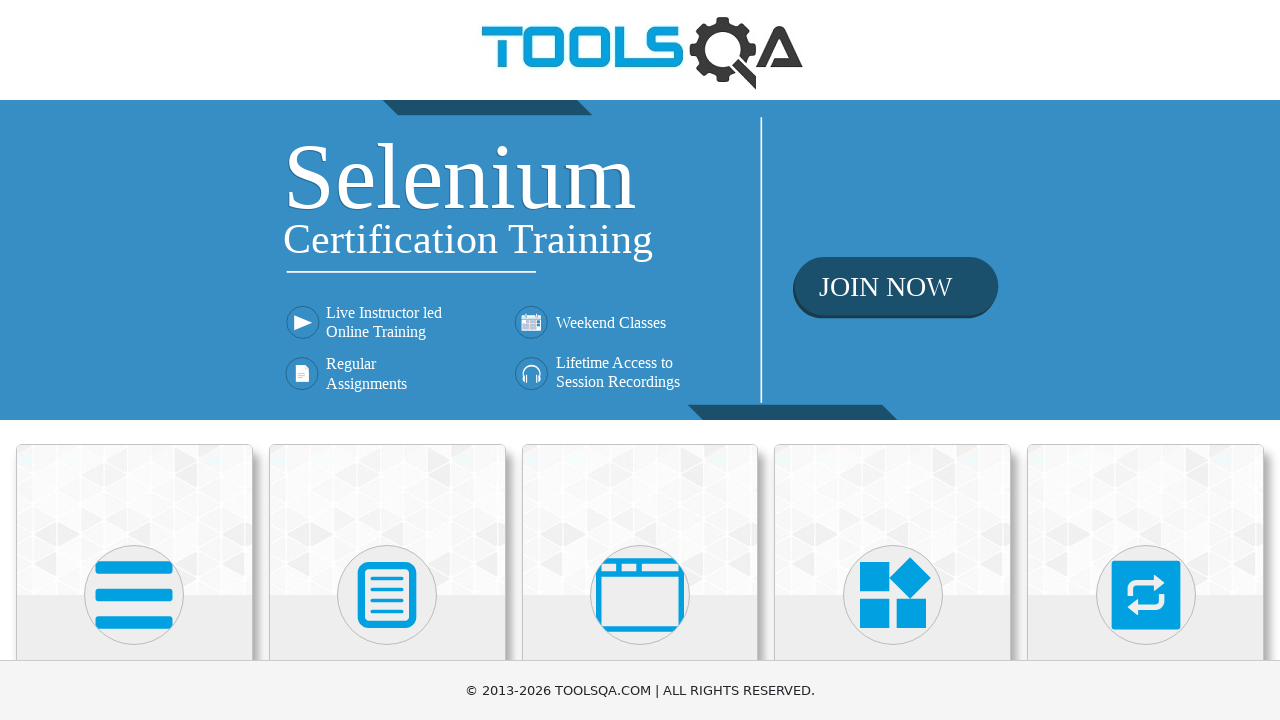

Refreshed original page
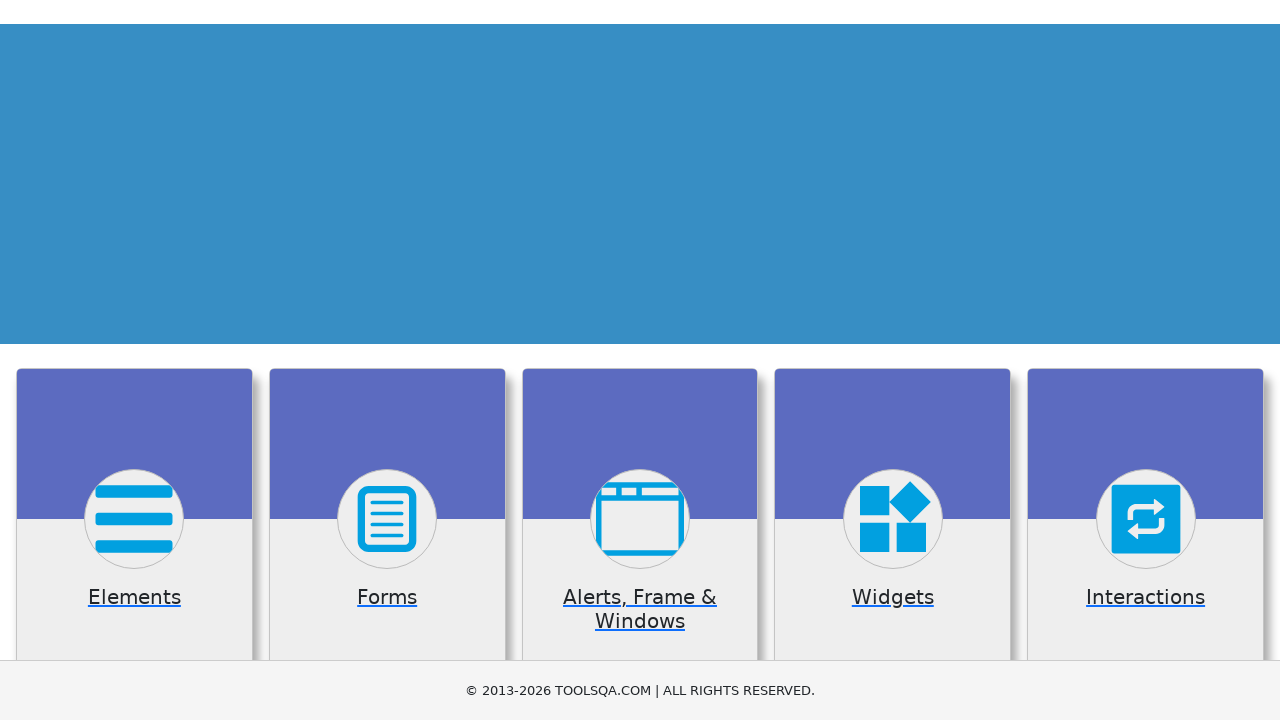

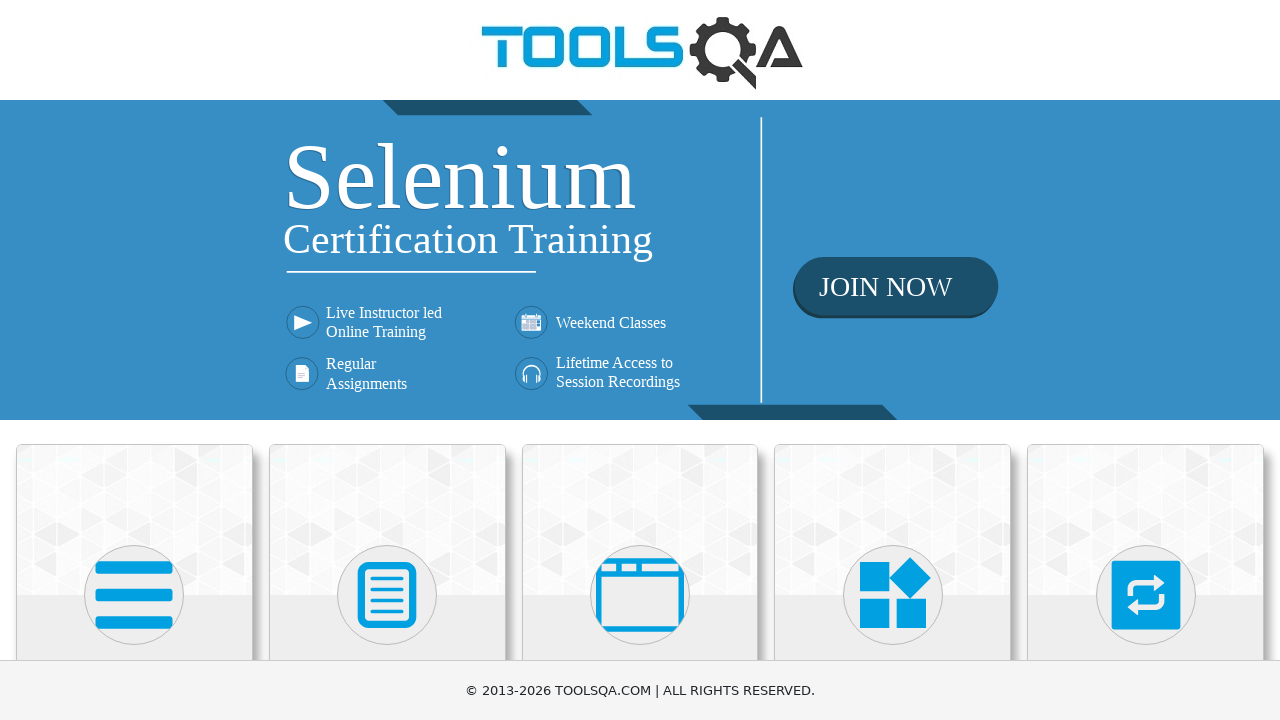